Tests window handling functionality by opening a new window, verifying content in both windows, and switching between them

Starting URL: https://the-internet.herokuapp.com/windows

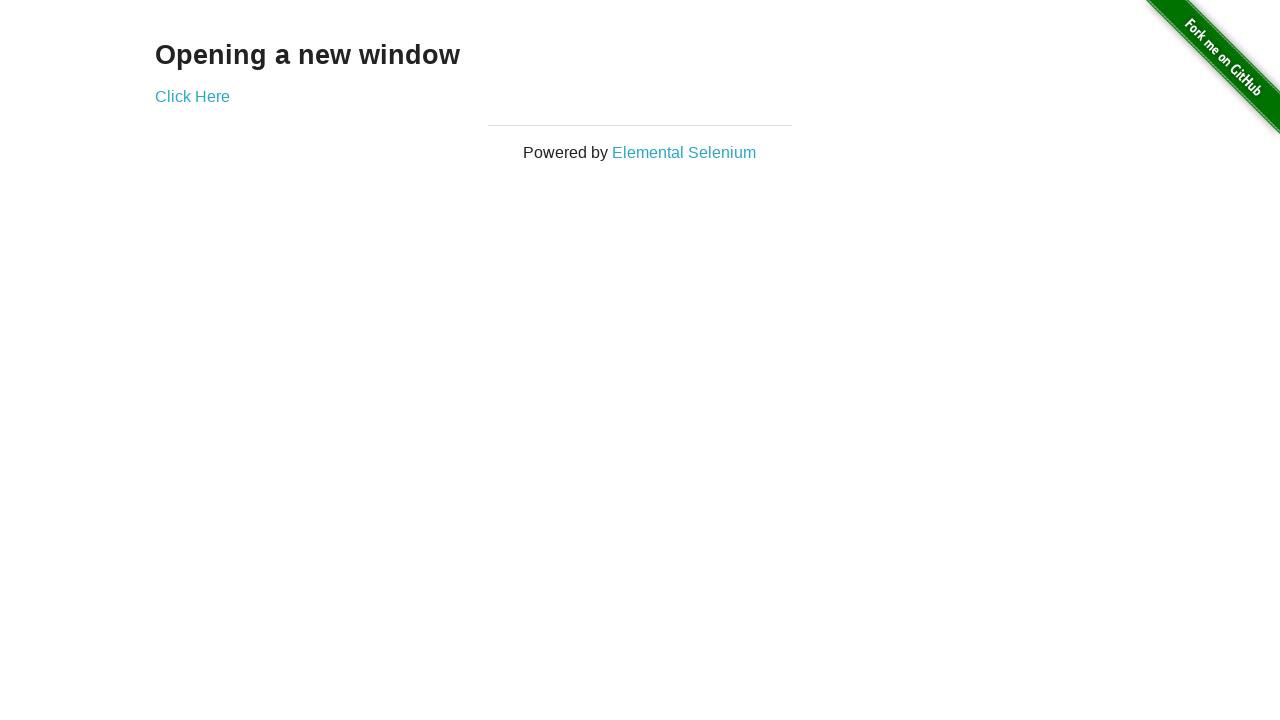

Retrieved heading text 'Opening a new window' from initial page
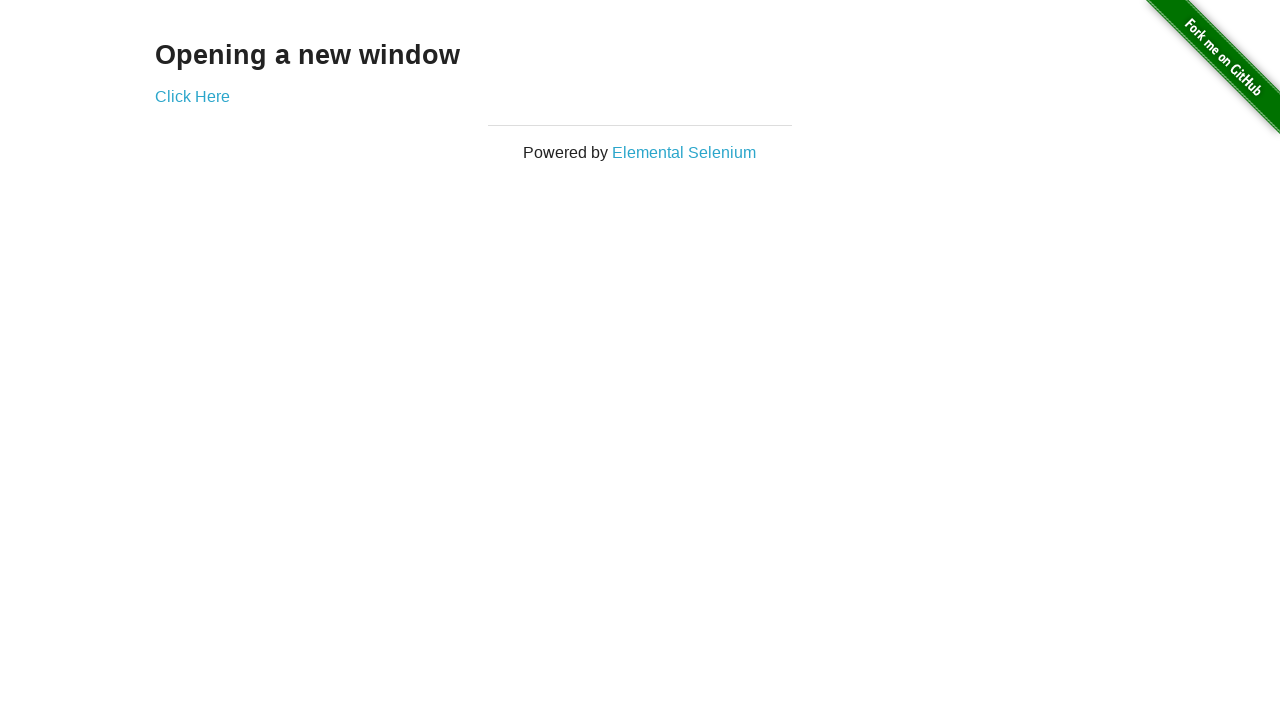

Verified heading text matches 'Opening a new window'
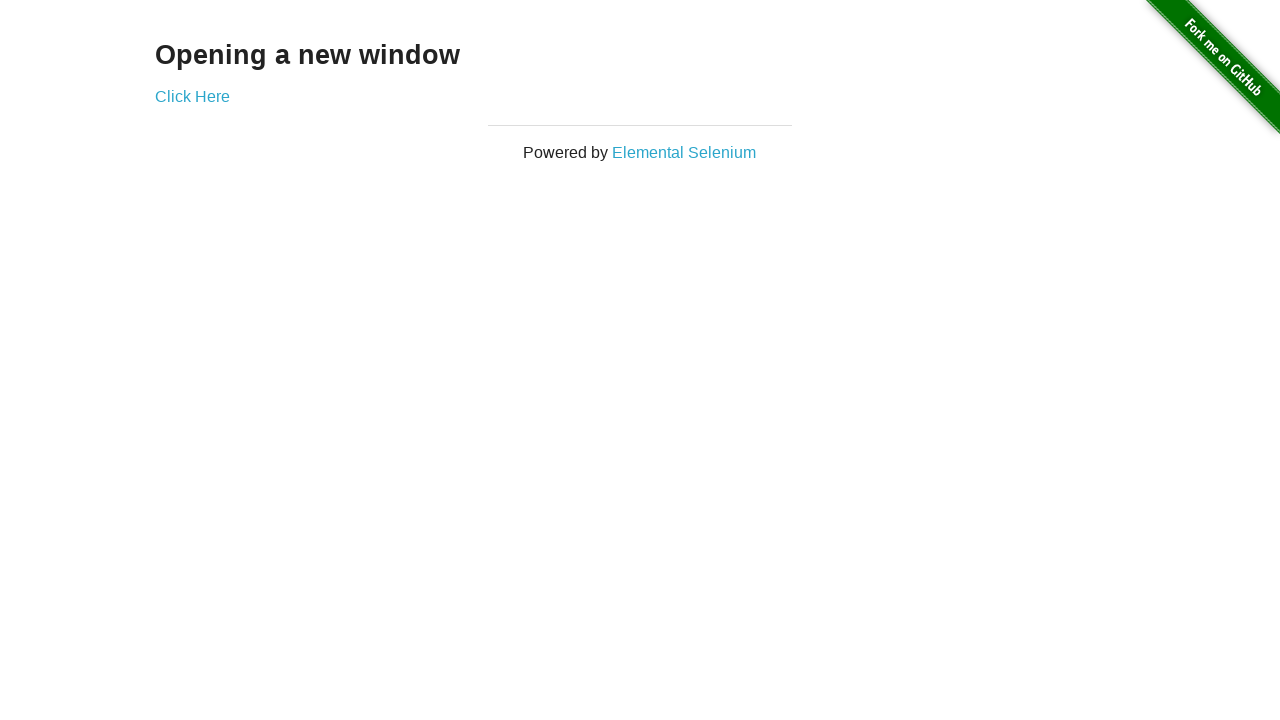

Retrieved page title 'The Internet'
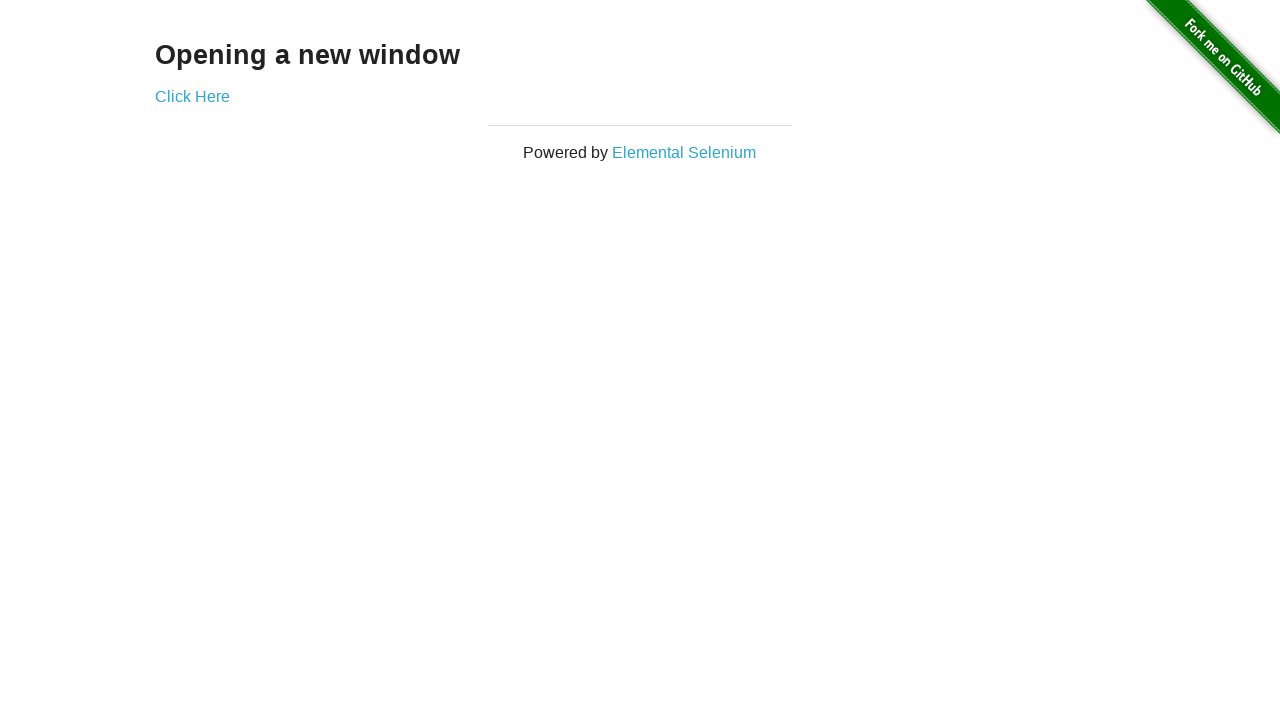

Verified page title matches 'The Internet'
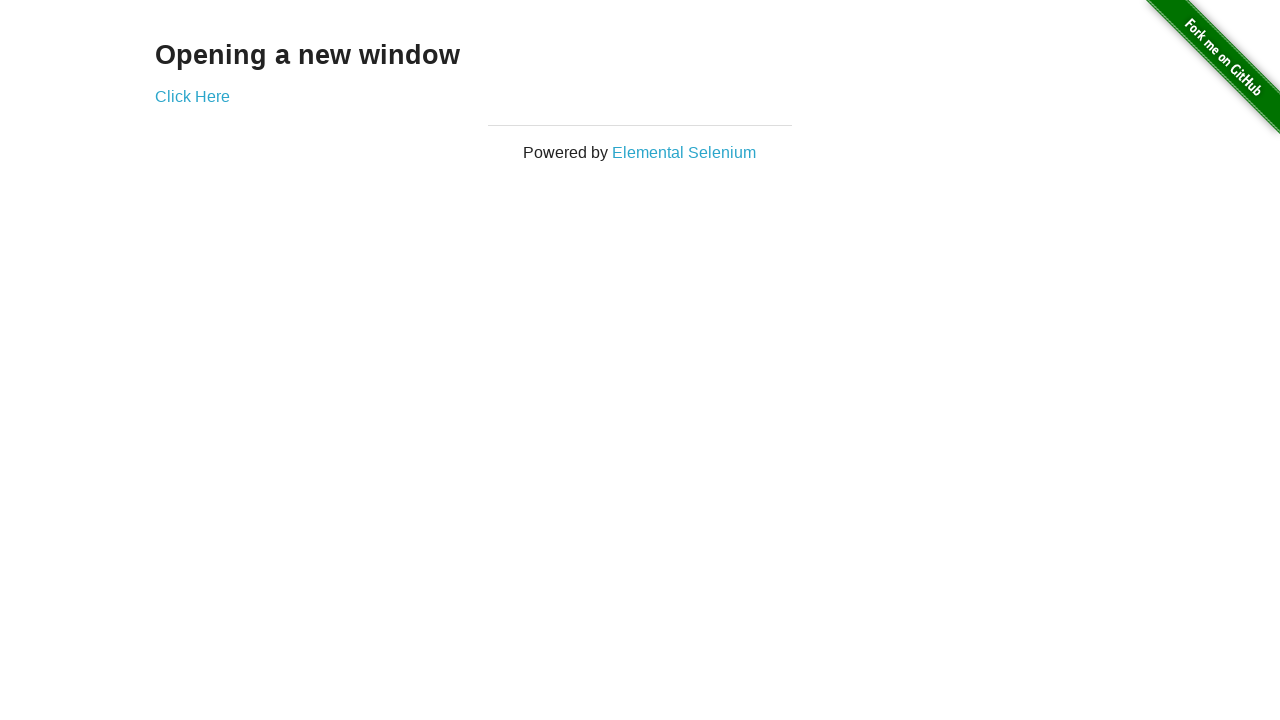

Stored reference to first page
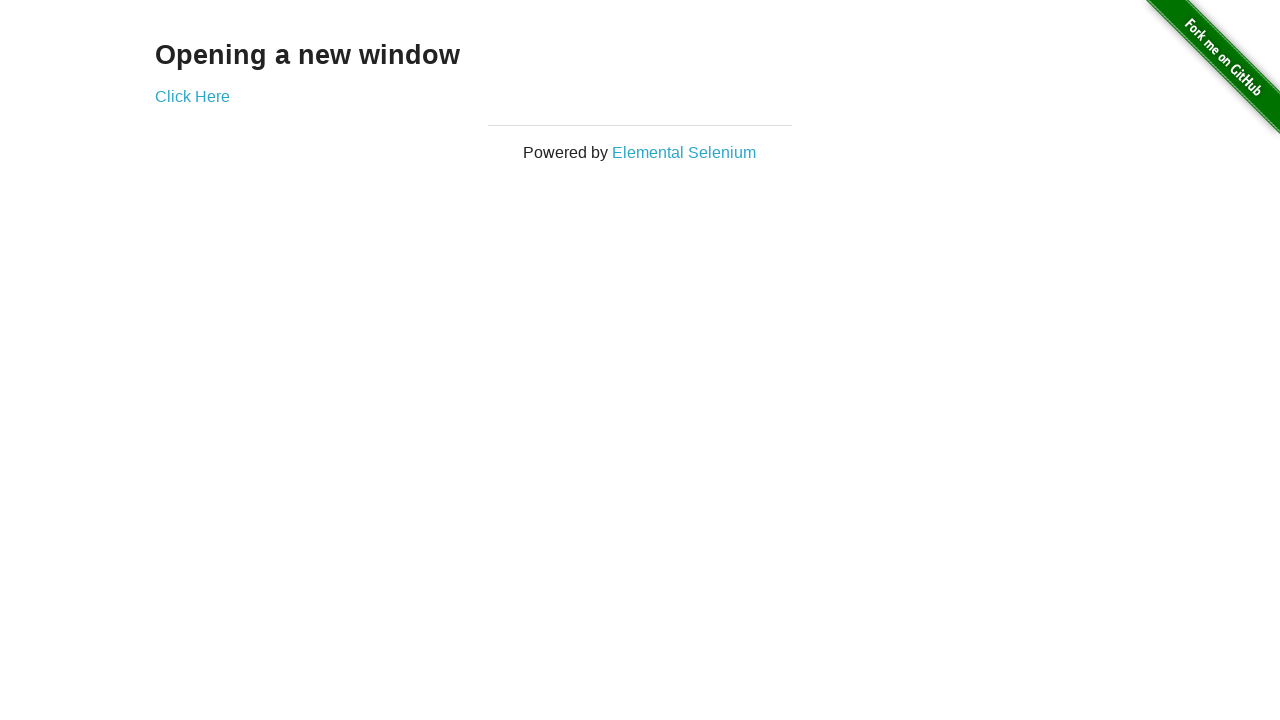

Clicked 'Click Here' button to open new window at (192, 96) on text=Click Here
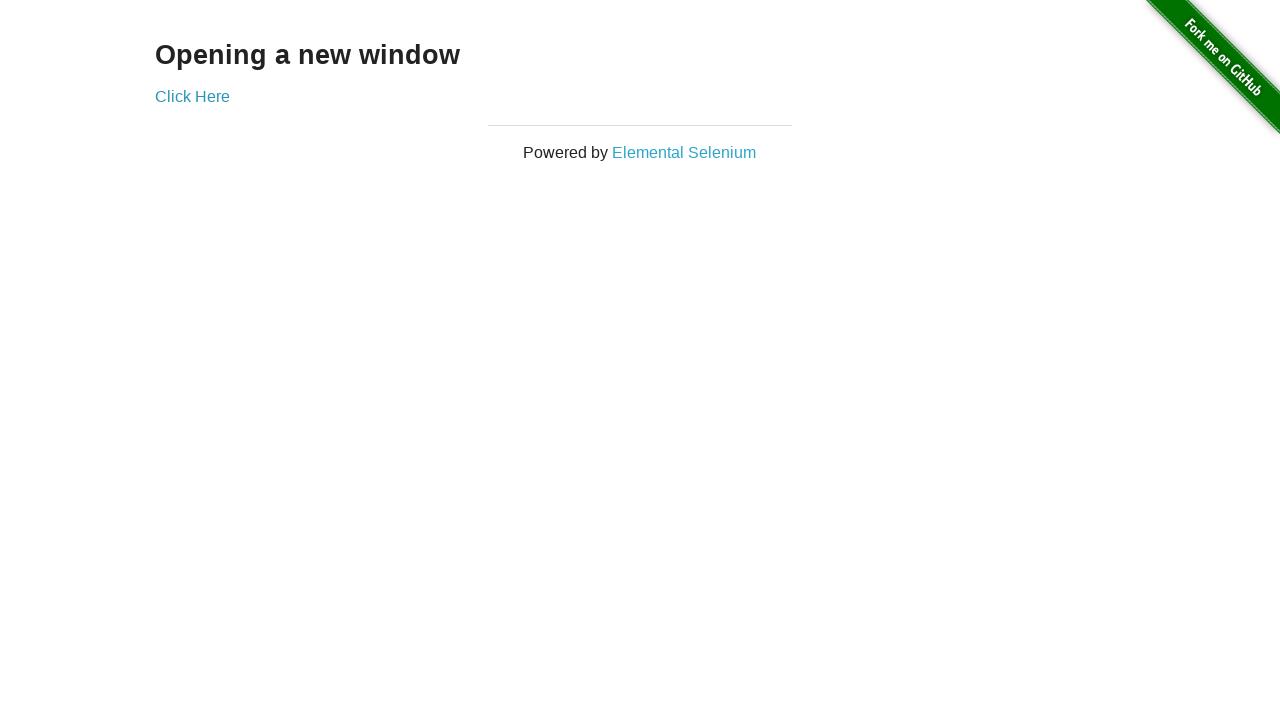

New window opened and reference captured
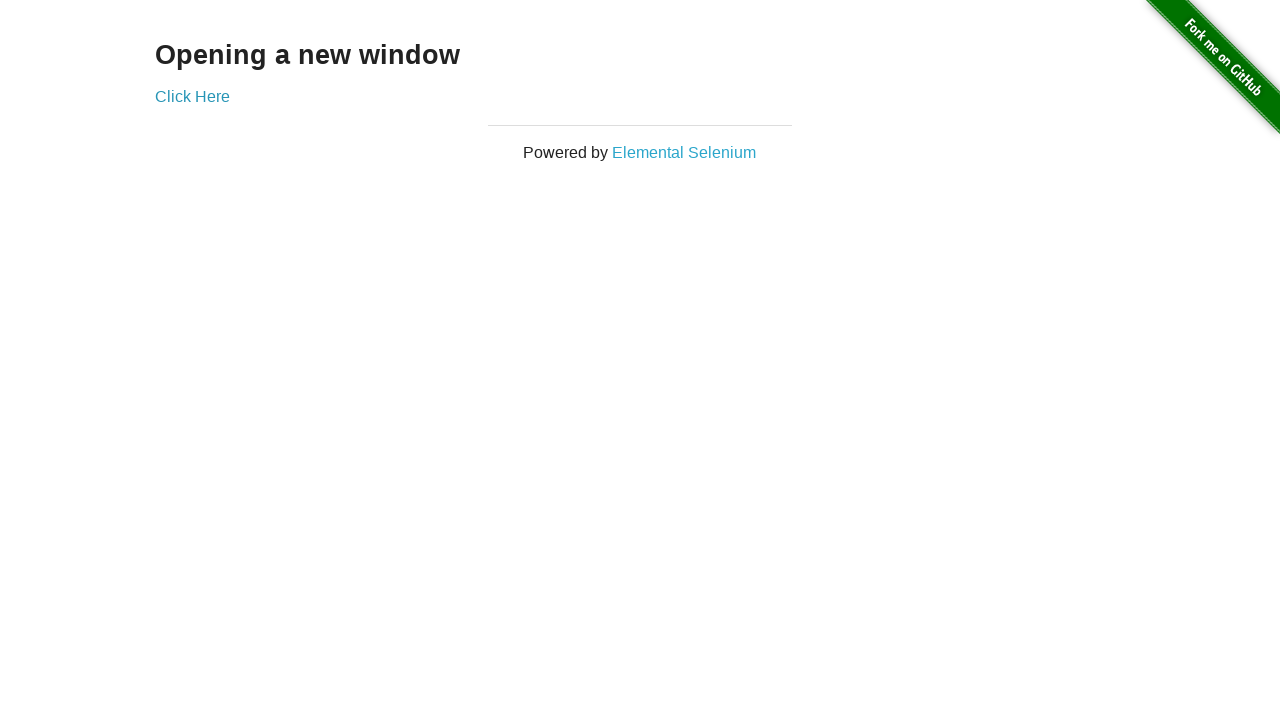

Waited for new page to fully load
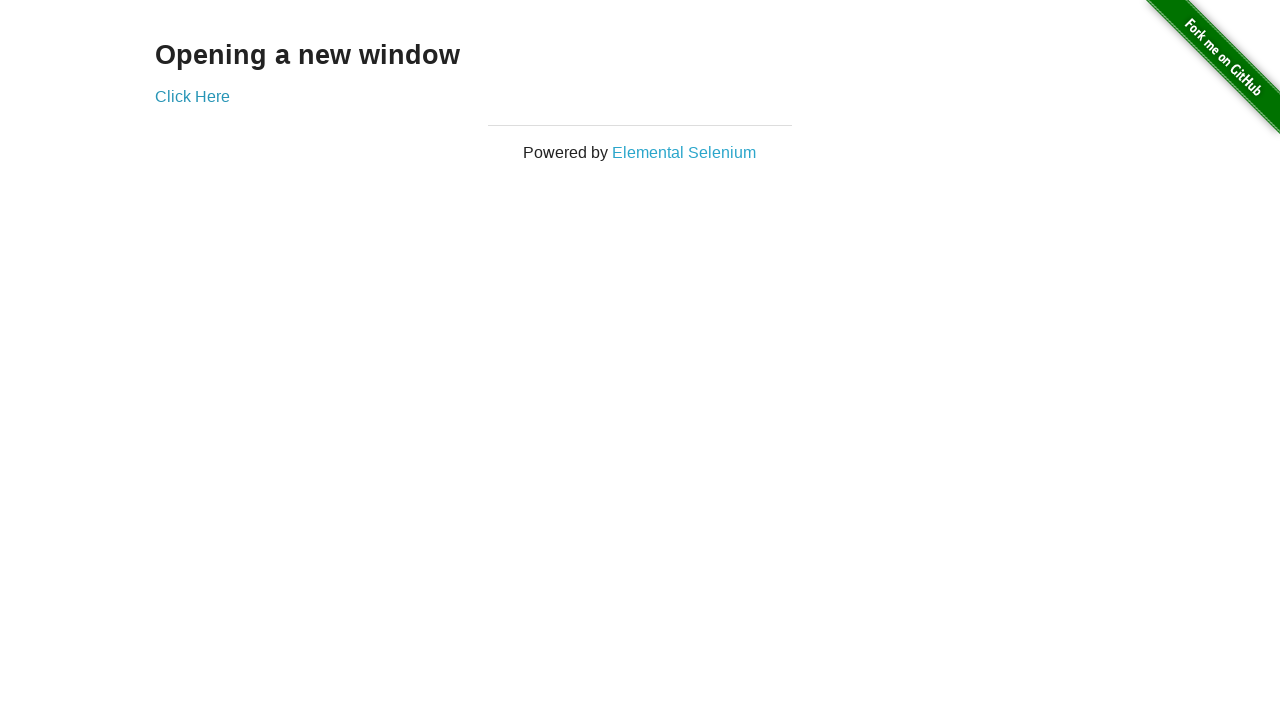

Retrieved new page title 'New Window'
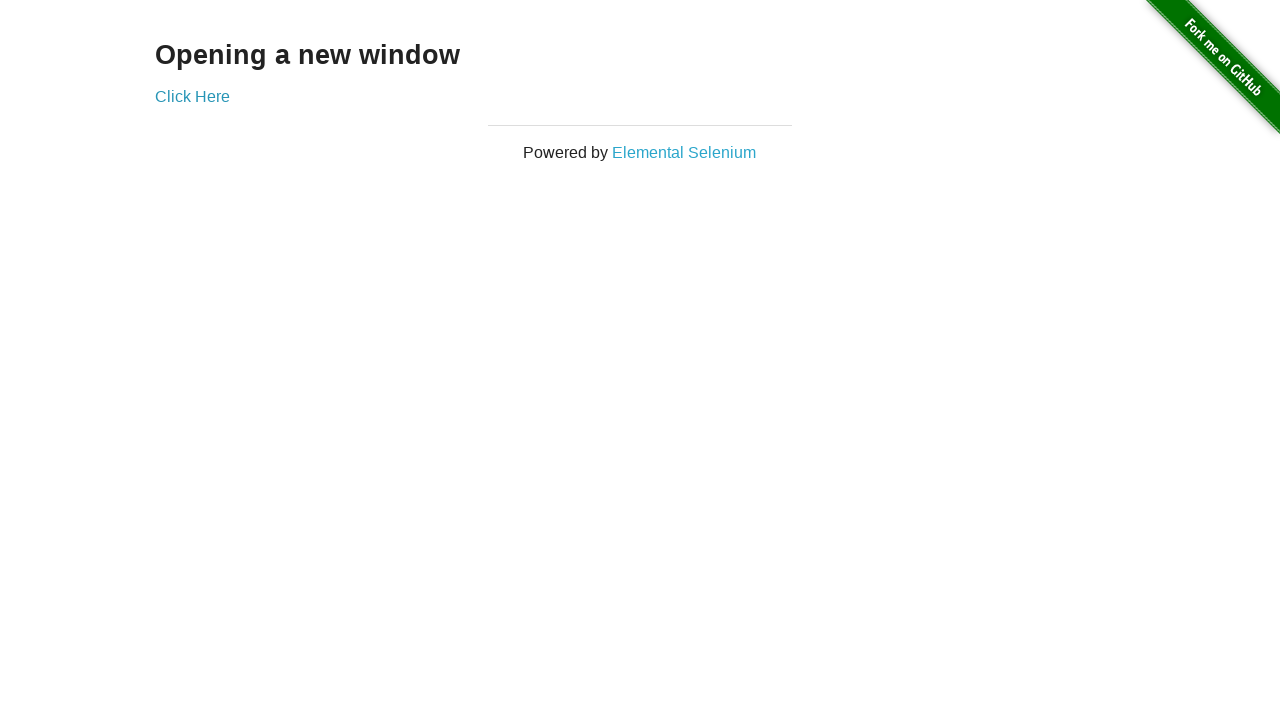

Verified new page title matches 'New Window'
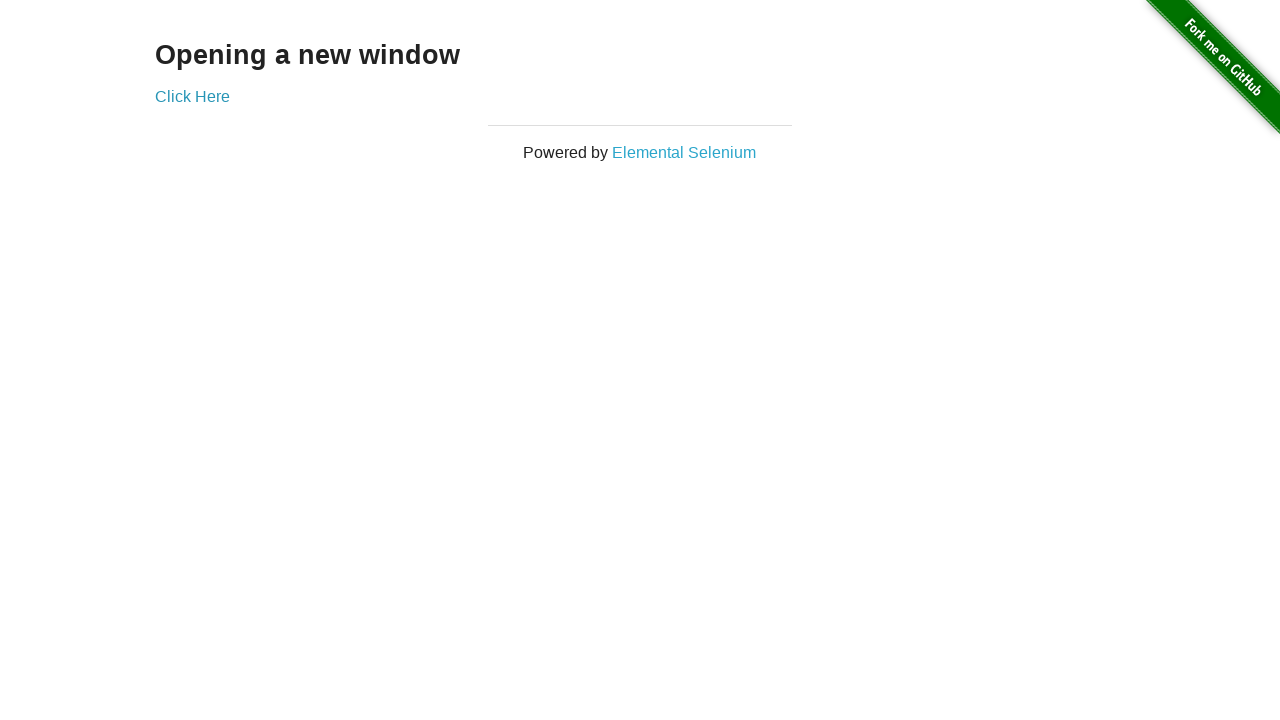

Retrieved heading text from new window
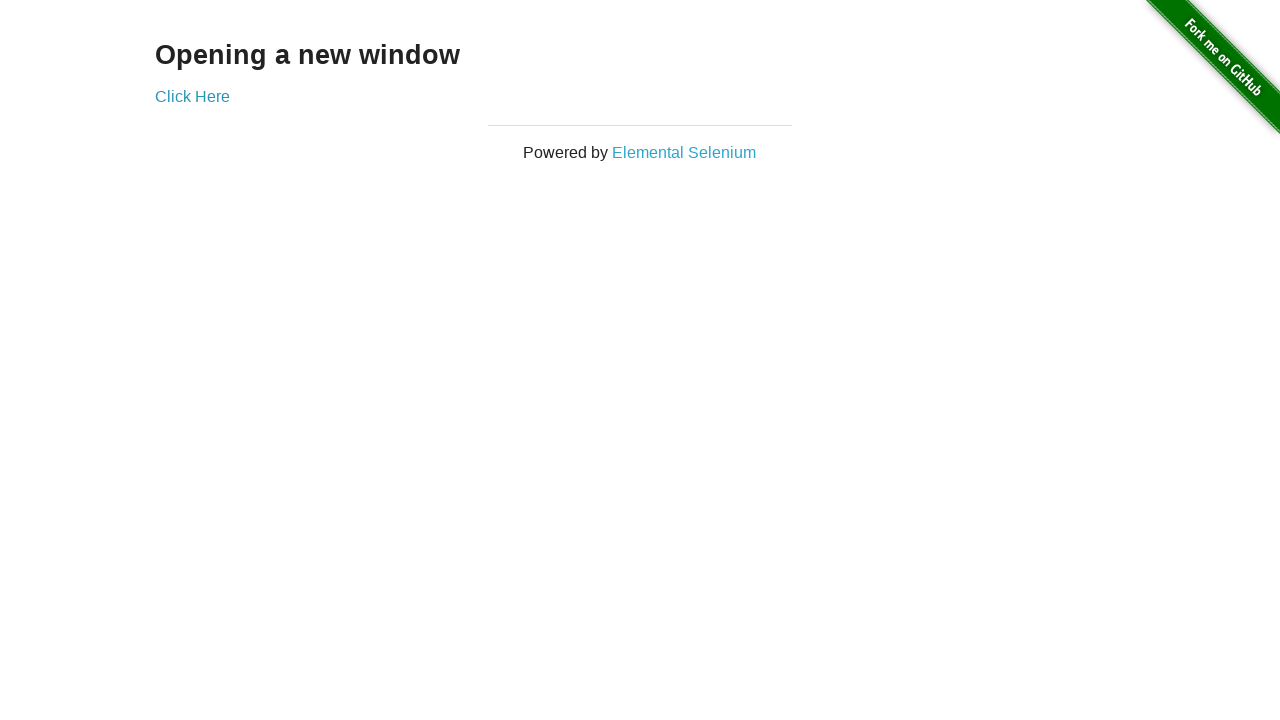

Verified new window heading text matches 'New Window'
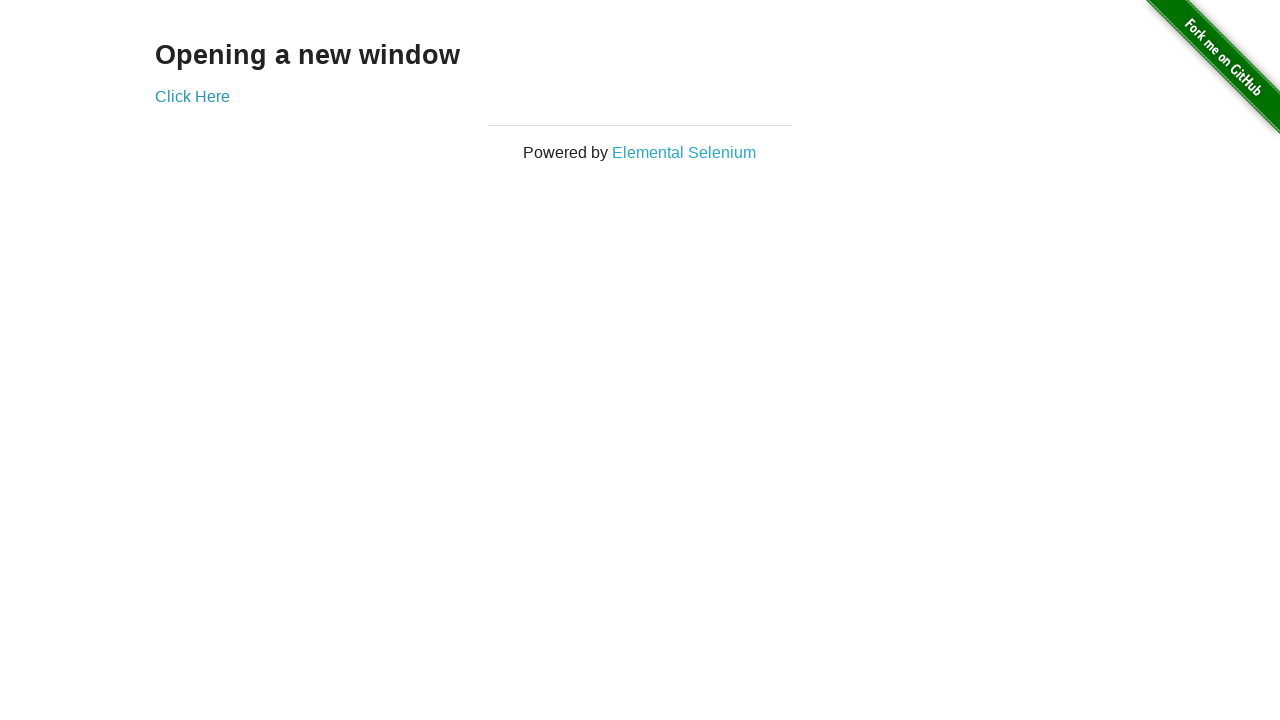

Switched focus back to first window
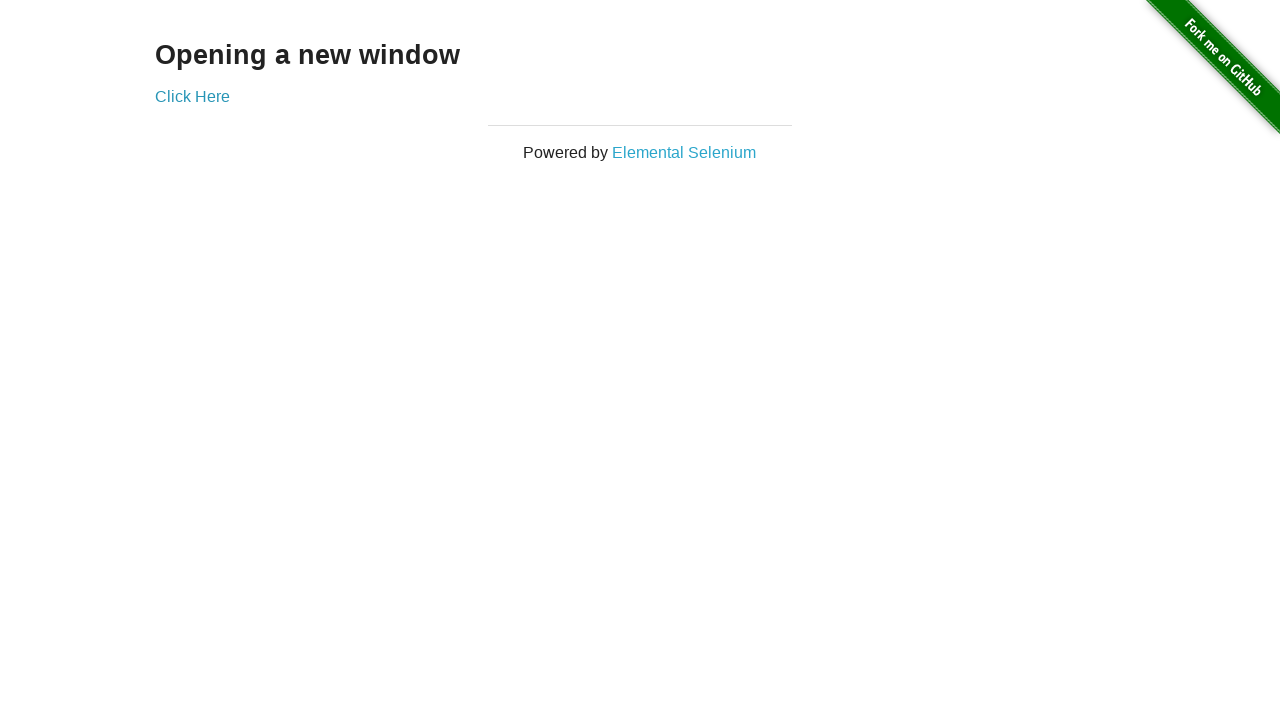

Retrieved first page title after switching back
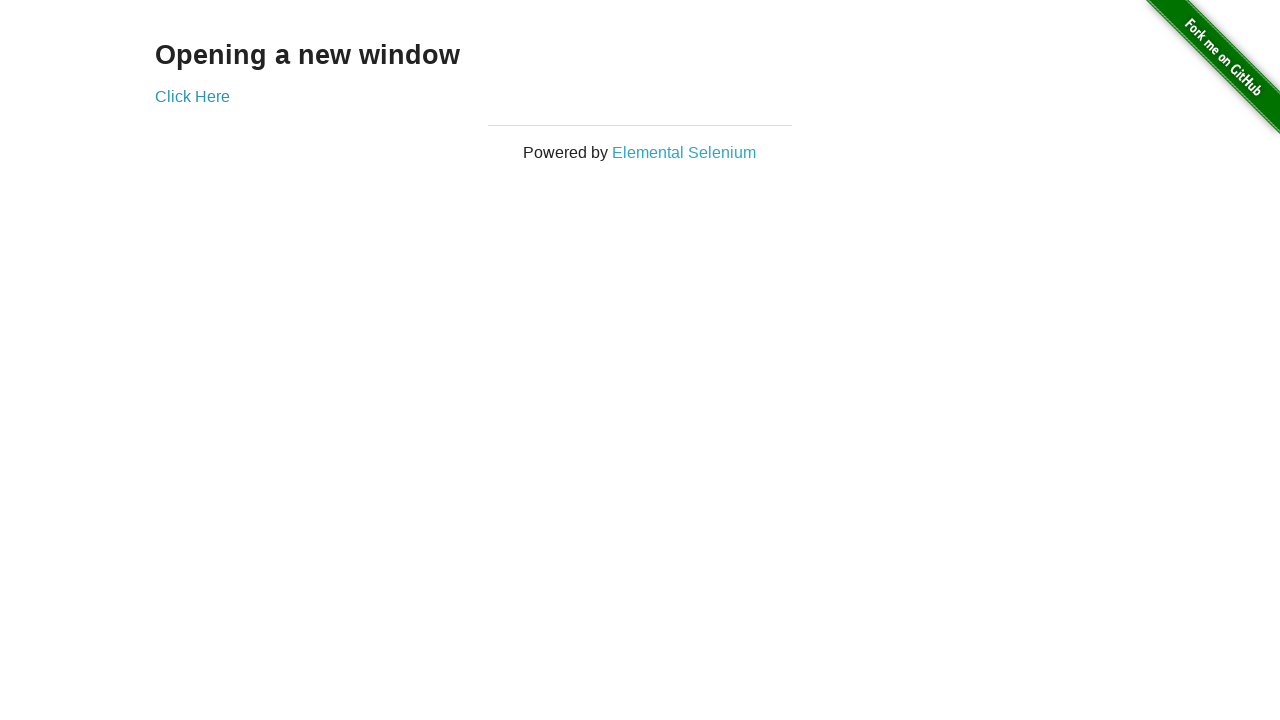

Verified first page title matches 'The Internet'
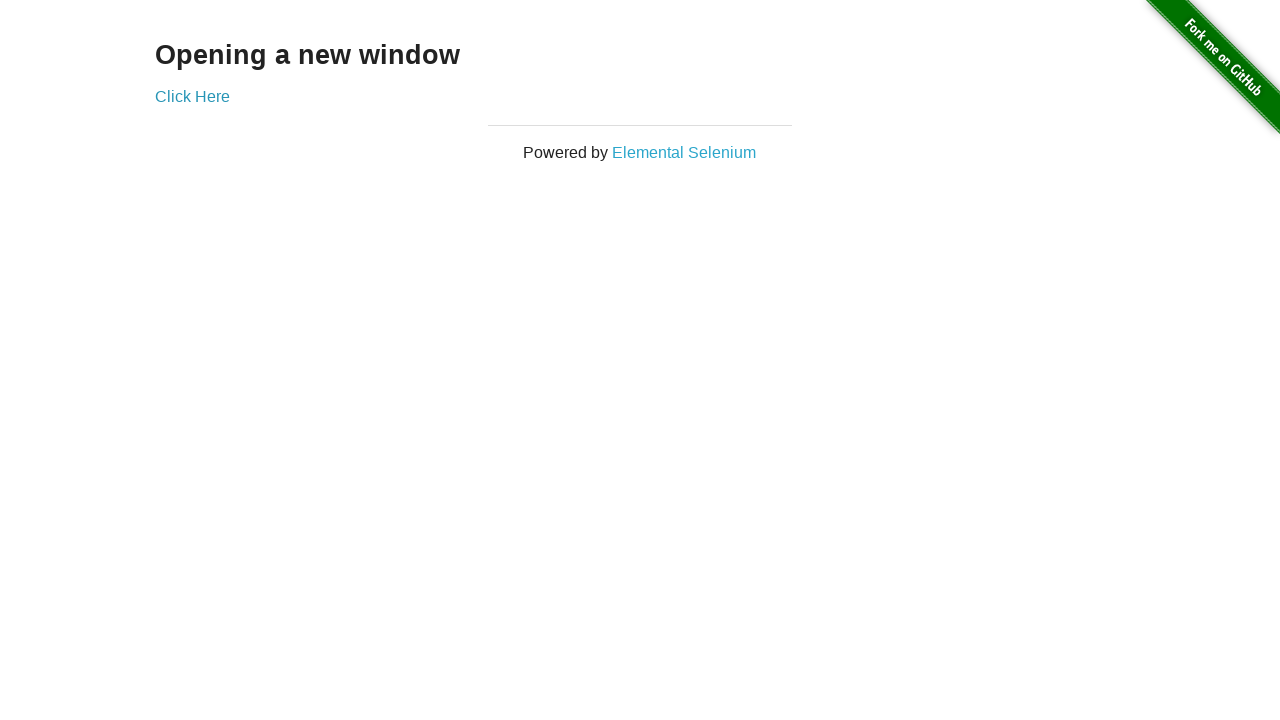

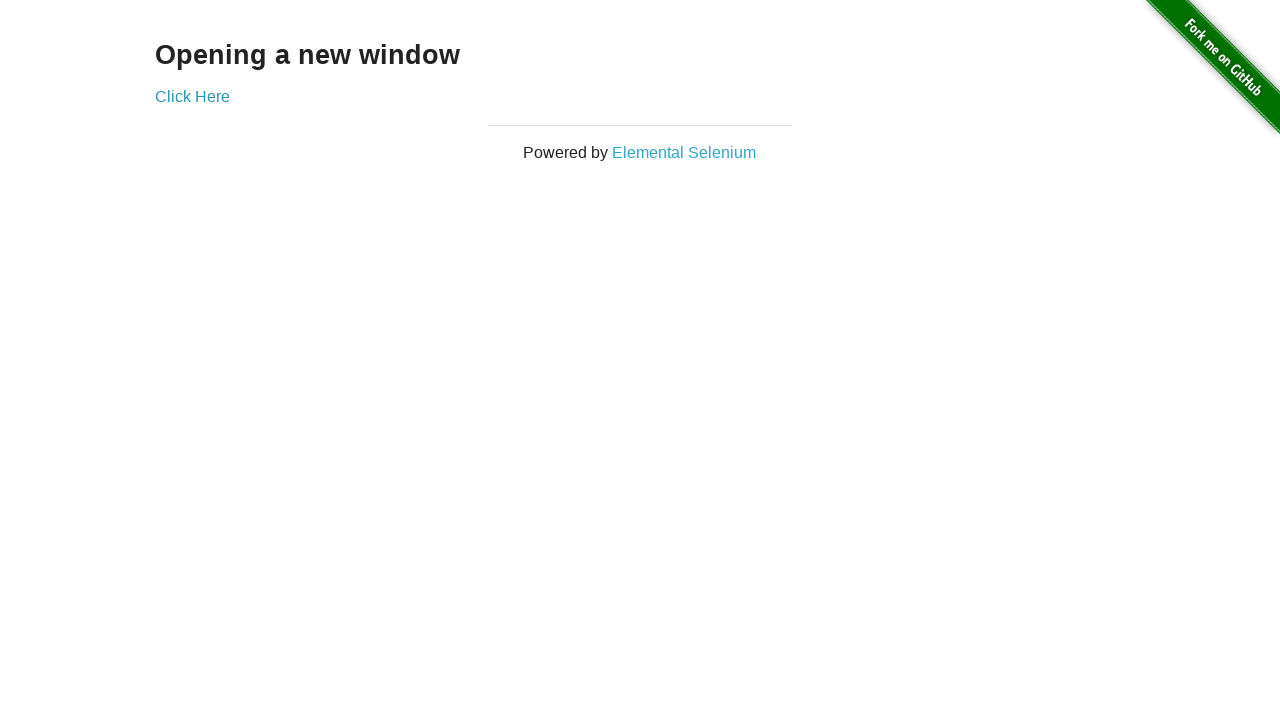